Tests page scrolling functionality on Spotify's homepage by scrolling down 5000 pixels and verifying that a footer element (Privacy Policy link) is visible after scrolling.

Starting URL: https://www.spotify.com/

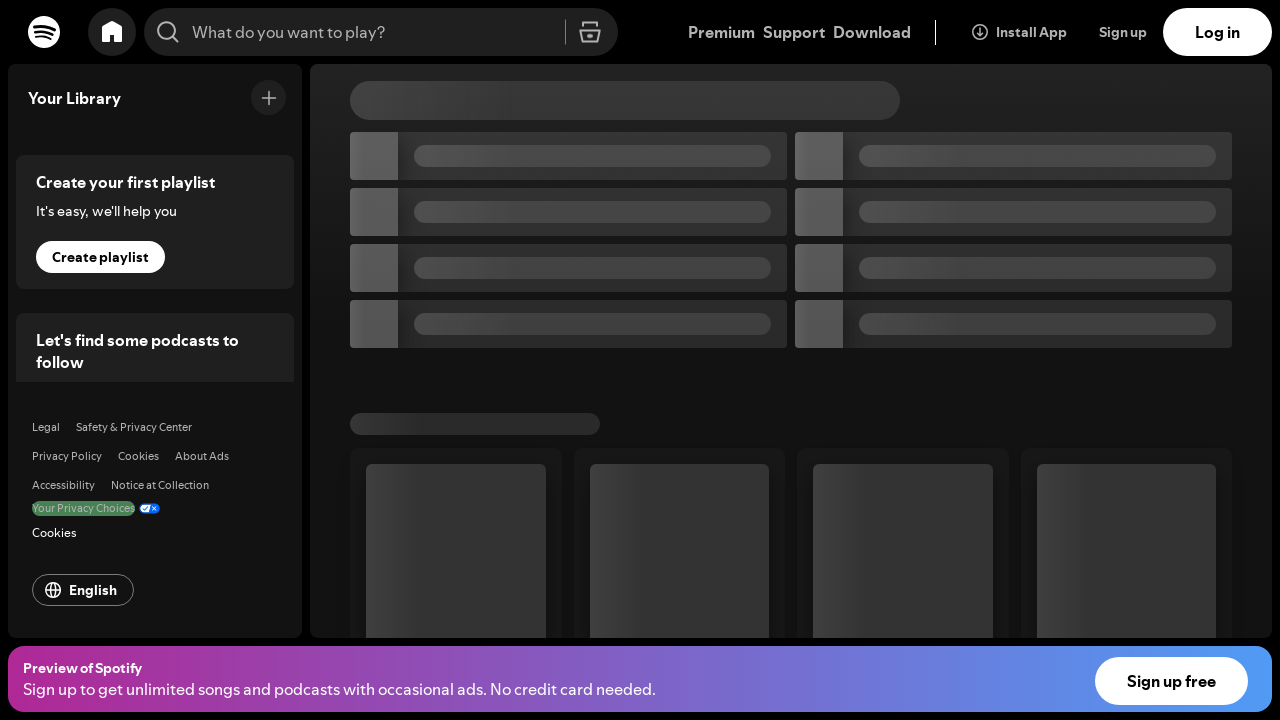

Located Privacy Policy link element
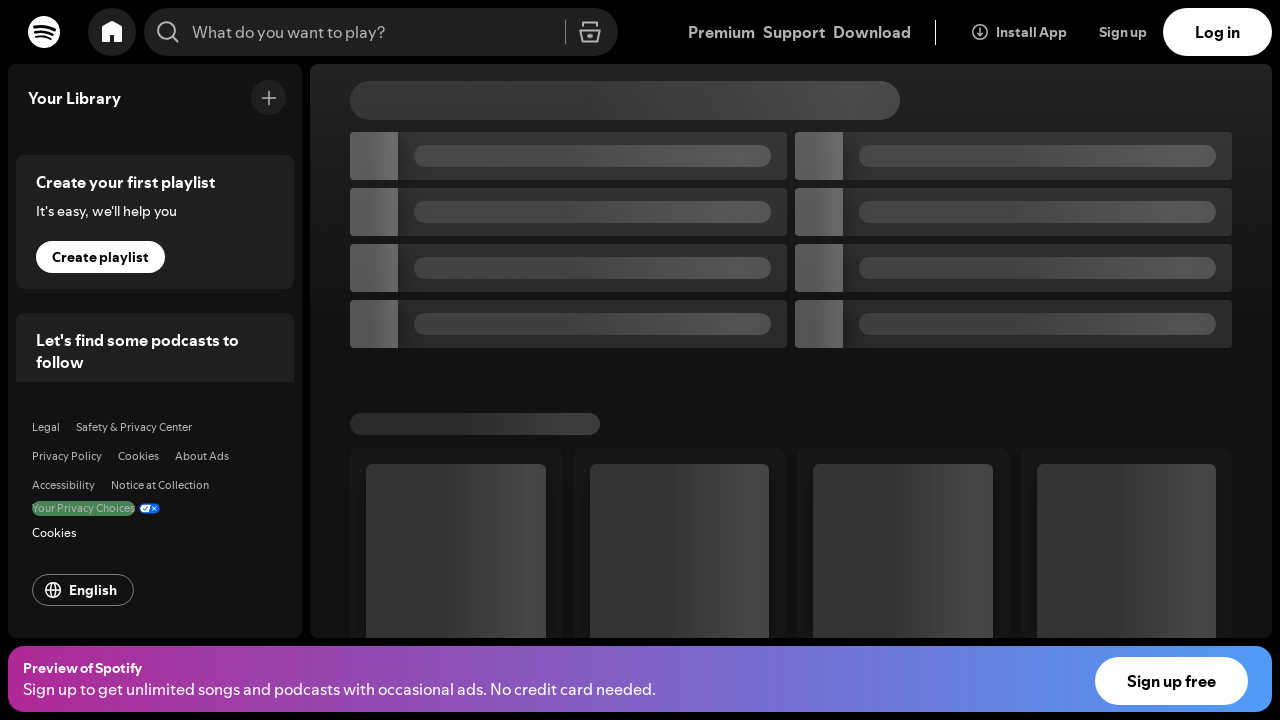

Retrieved Privacy Policy link text content
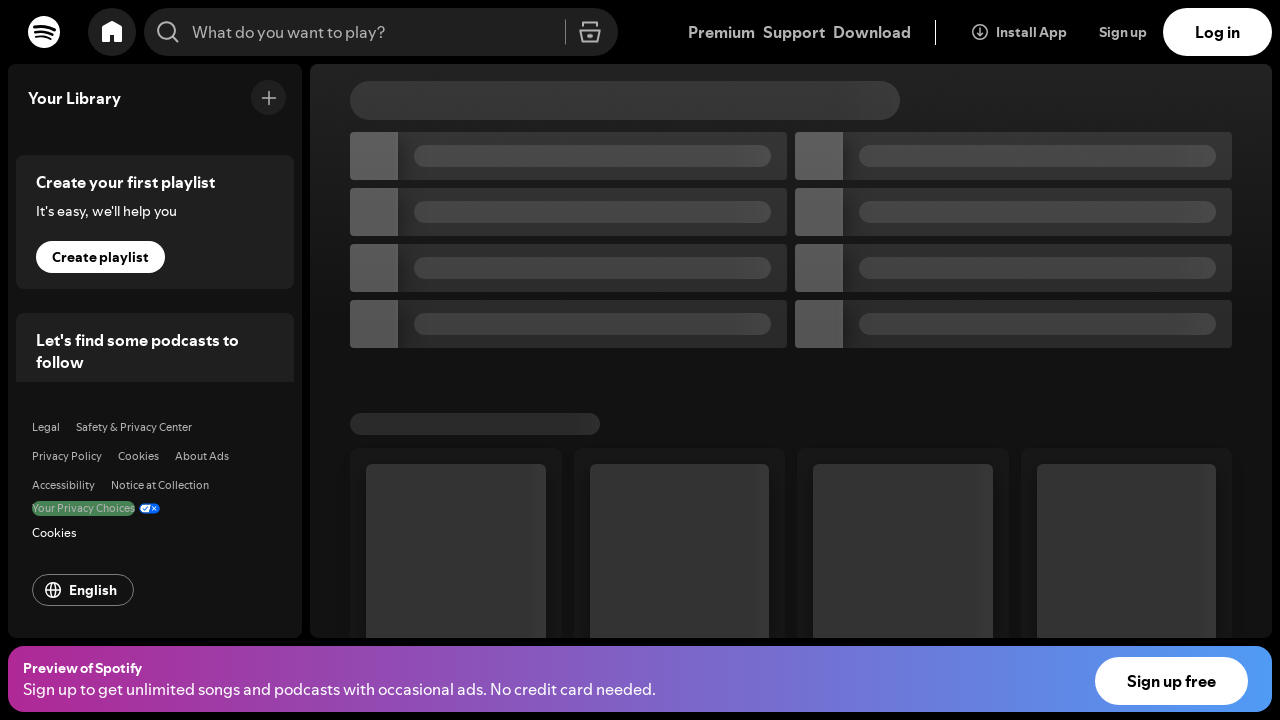

Printed Privacy Policy link text
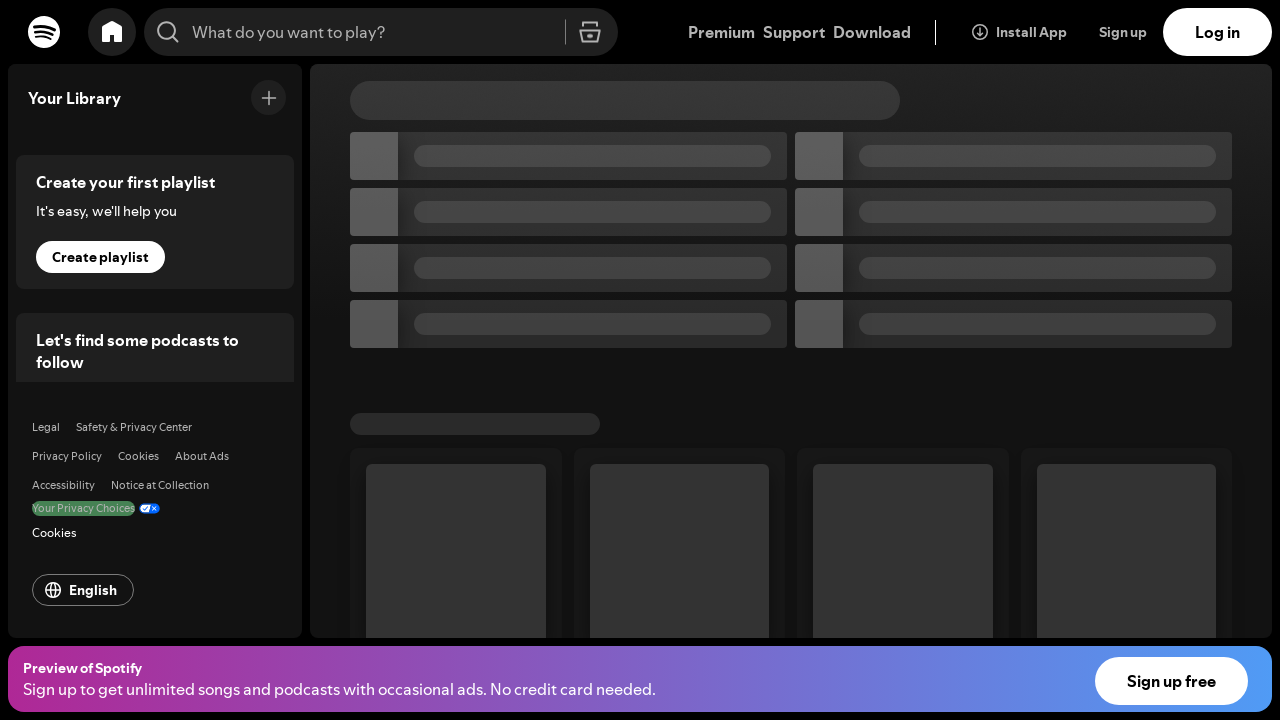

Scrolled down 5000 pixels on the page
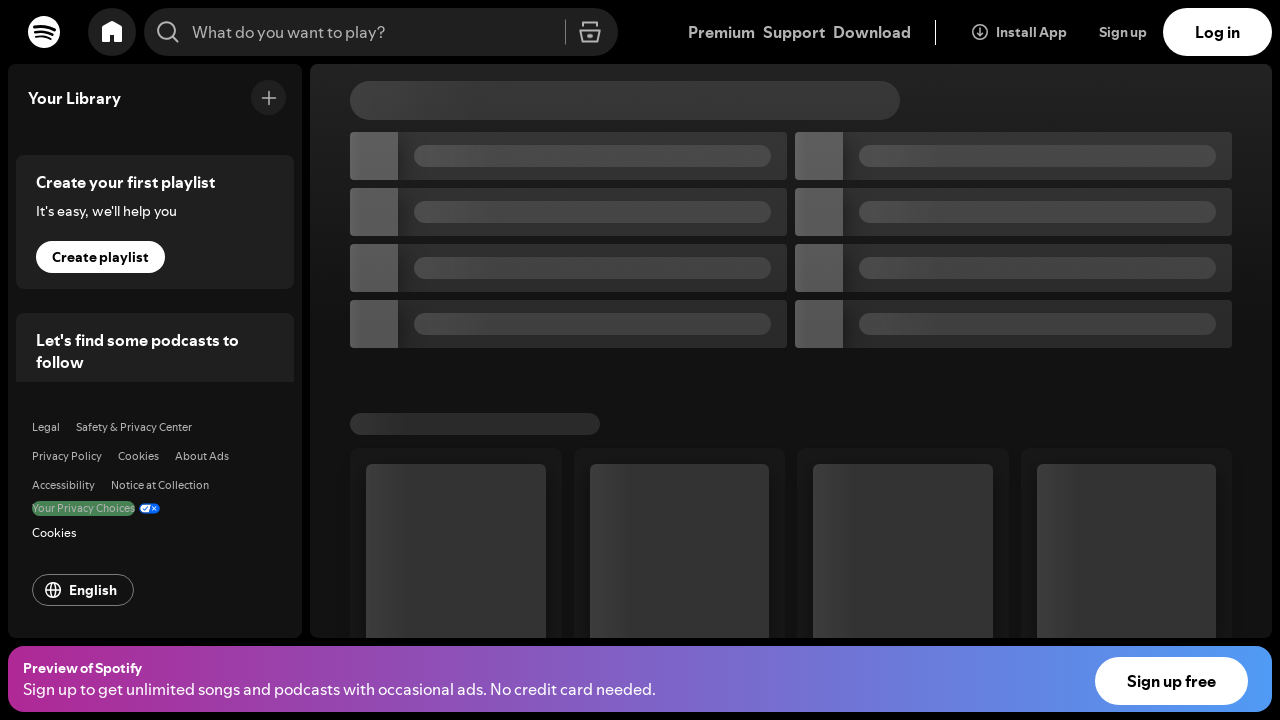

Privacy Policy link is visible after scrolling
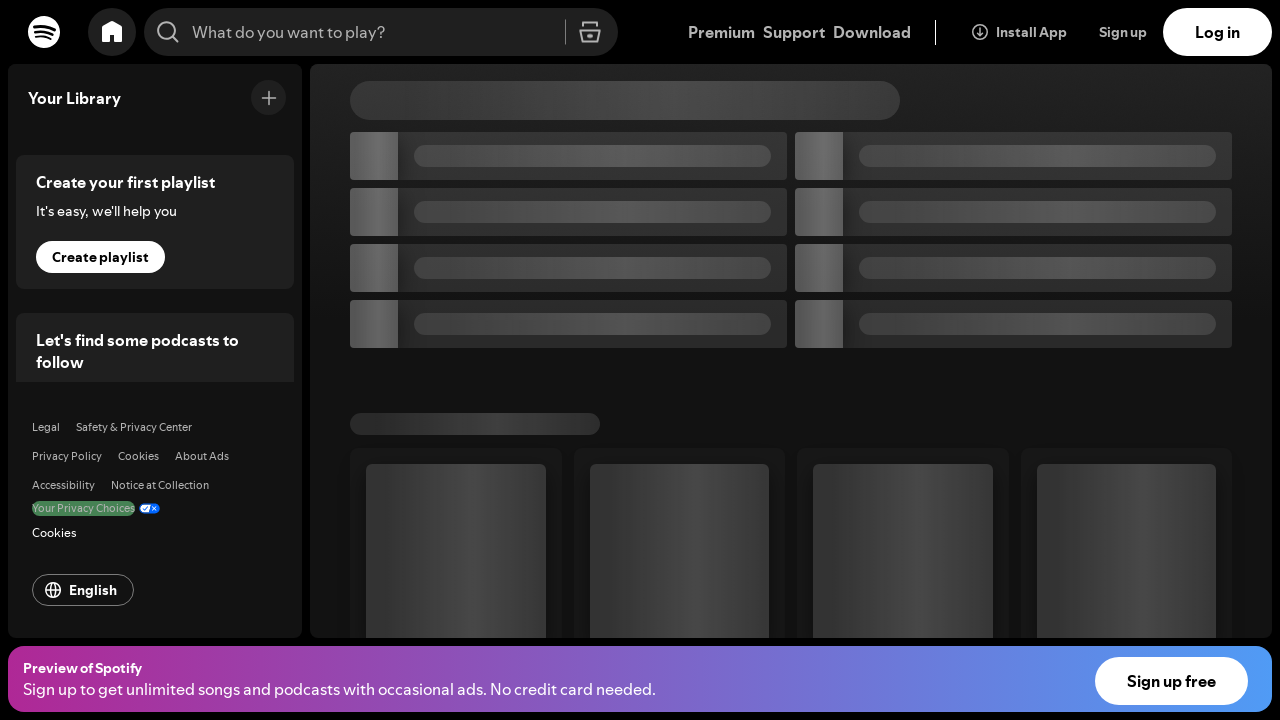

Printed 'Element is Visible' message
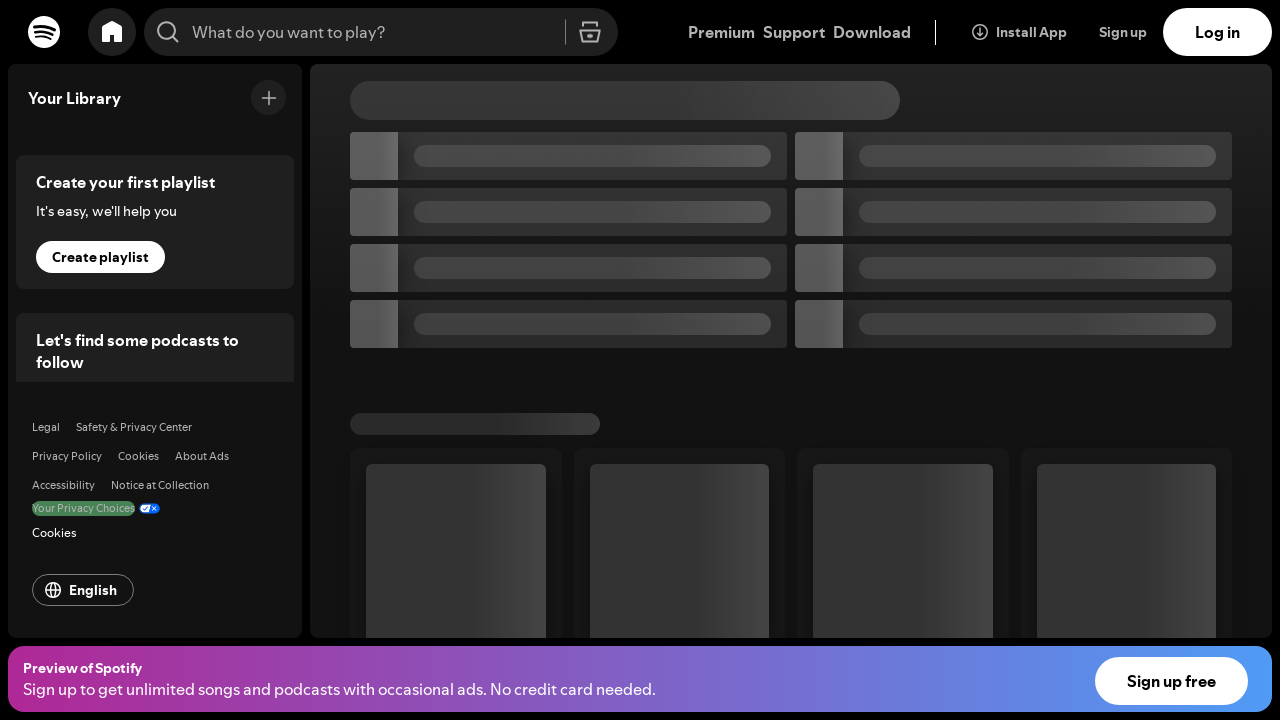

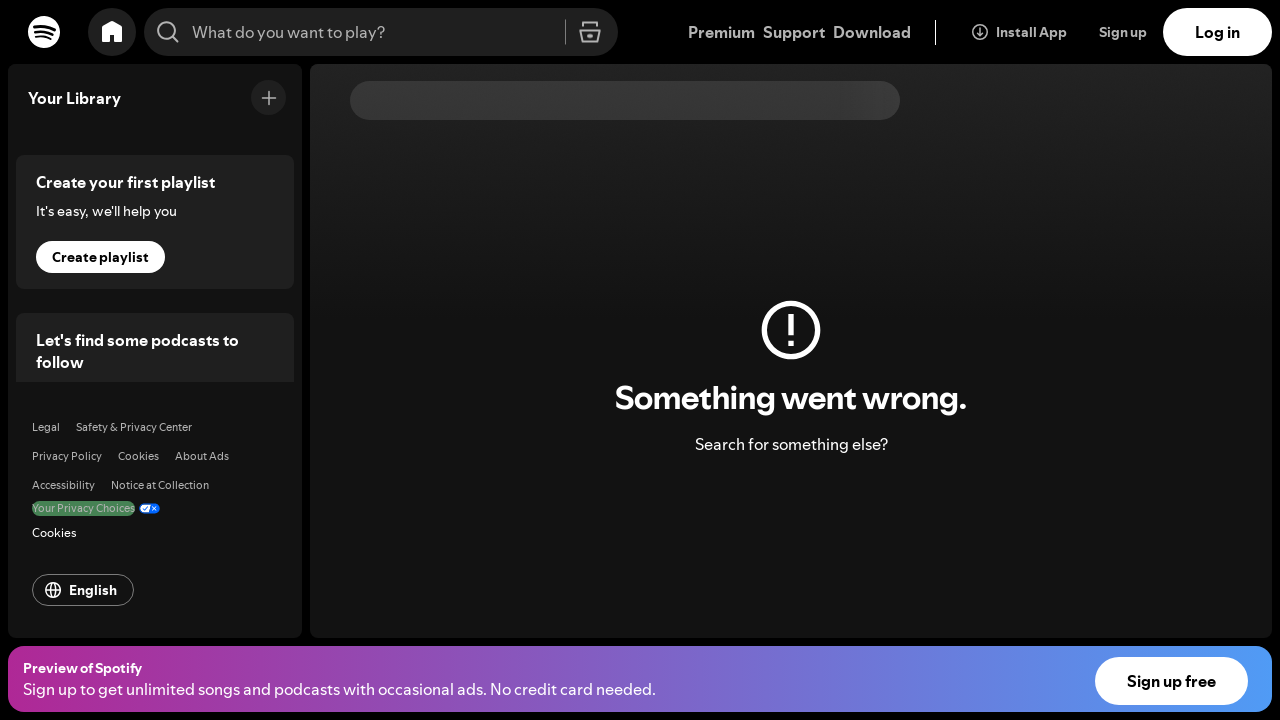